Tests an e-commerce checkout flow by adding items to cart, applying a promo code, and completing the order with country selection

Starting URL: https://rahulshettyacademy.com/seleniumPractise/#

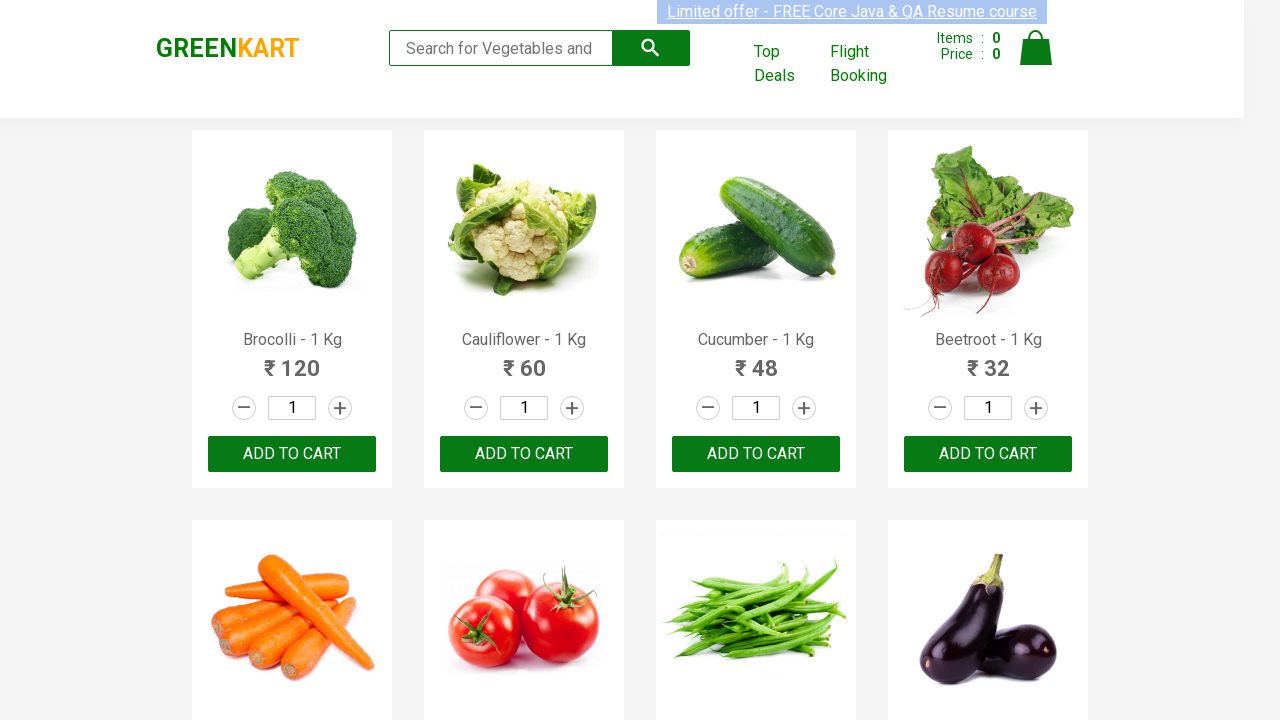

Incremented quantity for first product at (340, 408) on div.products-wrapper > div > div:nth-child(1) > div.stepper-input > a.increment
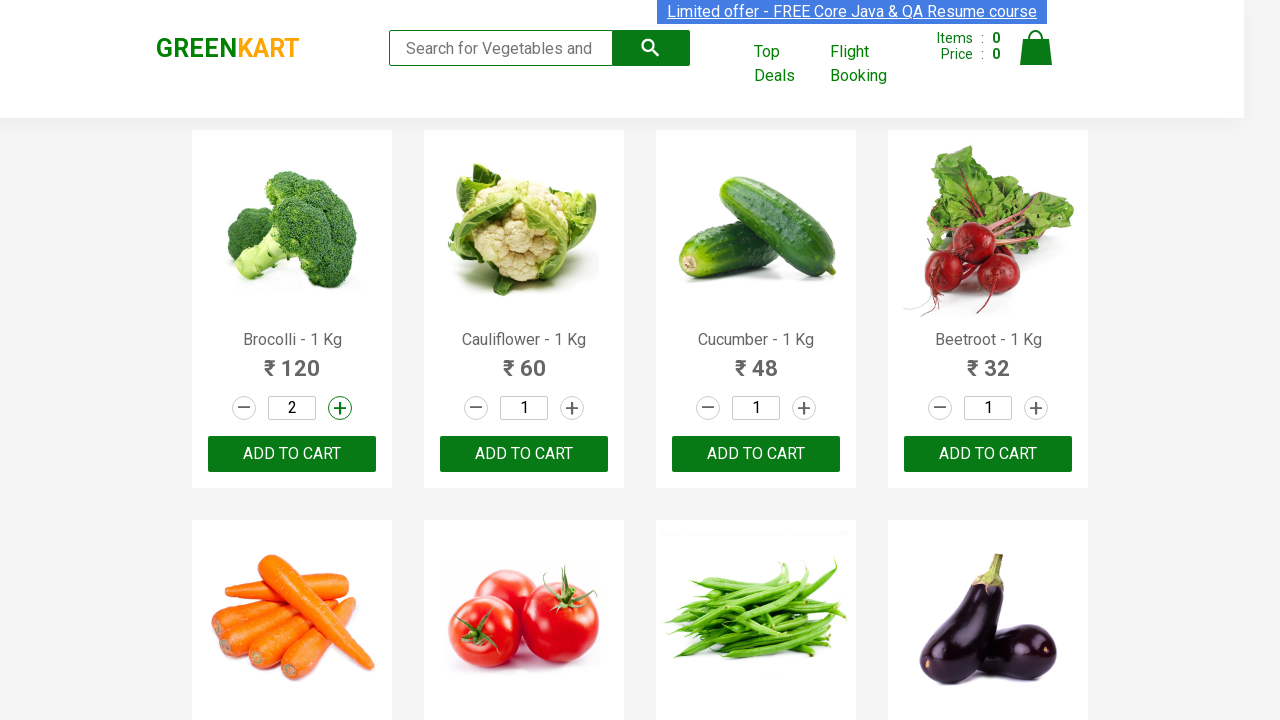

Added first product to cart at (292, 454) on div.products-wrapper > div > div:nth-child(1) > div.product-action > button
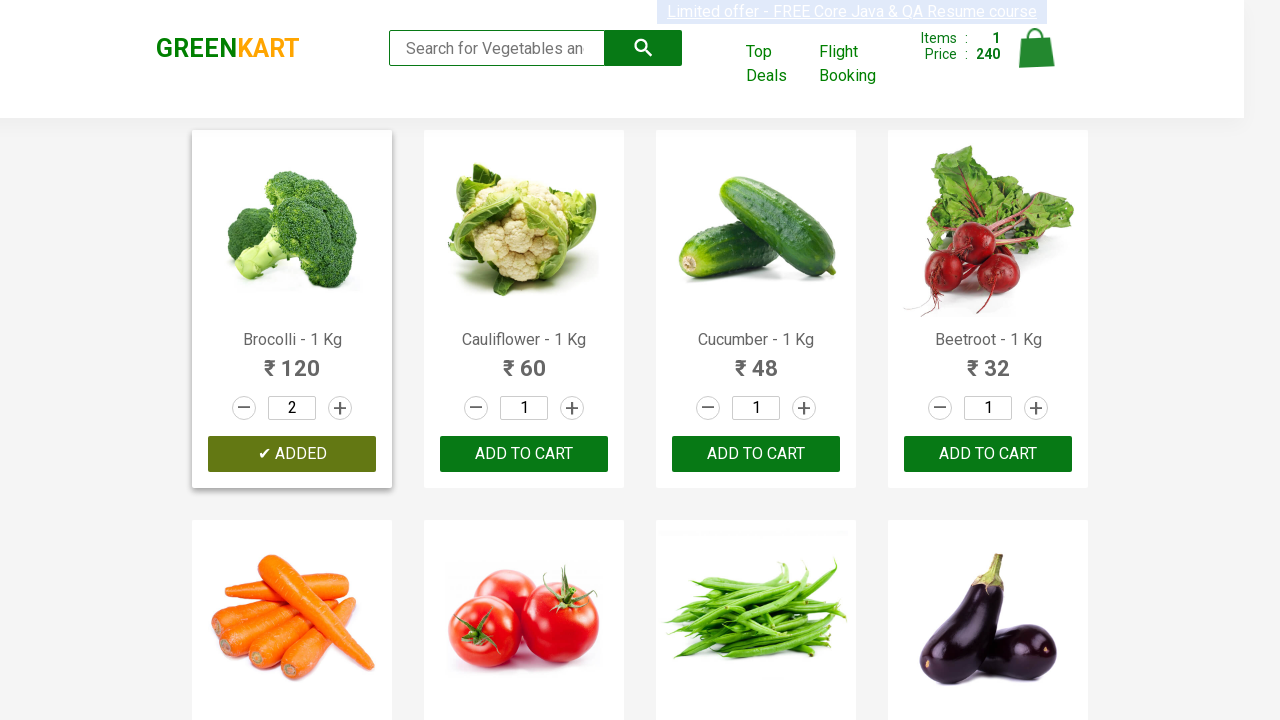

Clicked on cart icon to view cart at (1036, 48) on div > header > div > div.cart > a.cart-icon > img
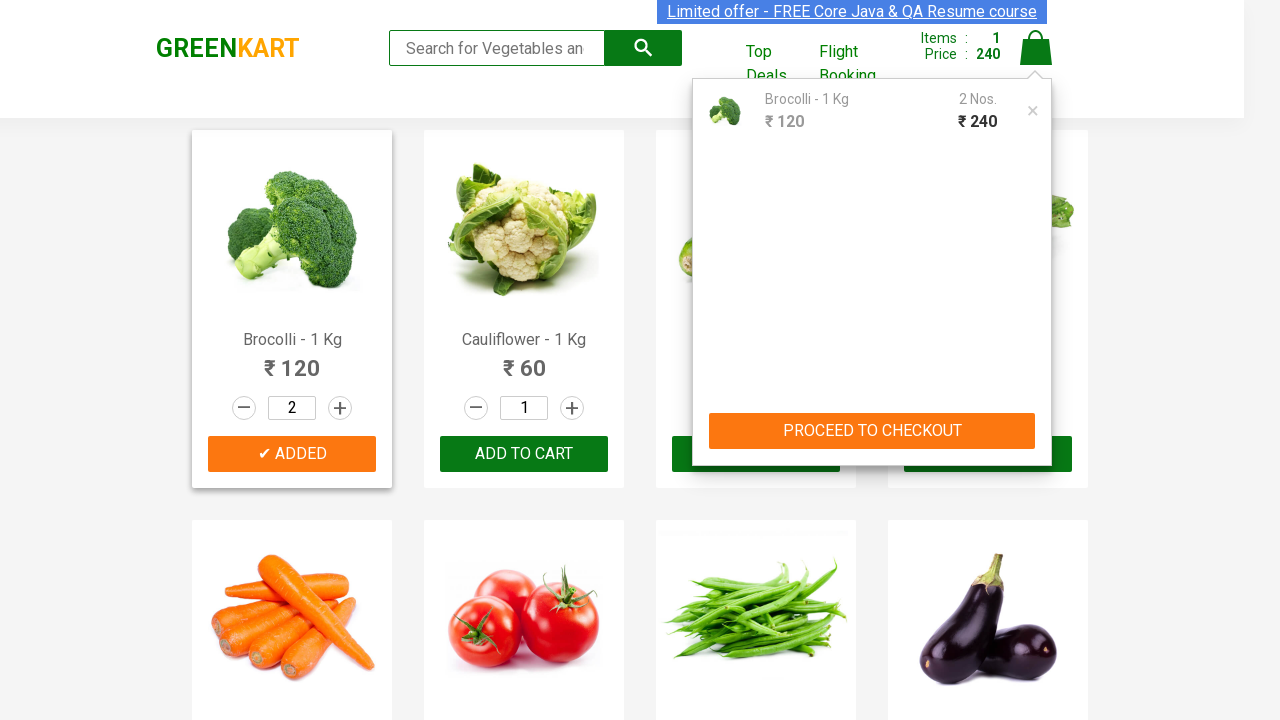

Clicked proceed to checkout button at (872, 431) on div.action-block > button:has-text("PROCEED TO CHECKOUT")
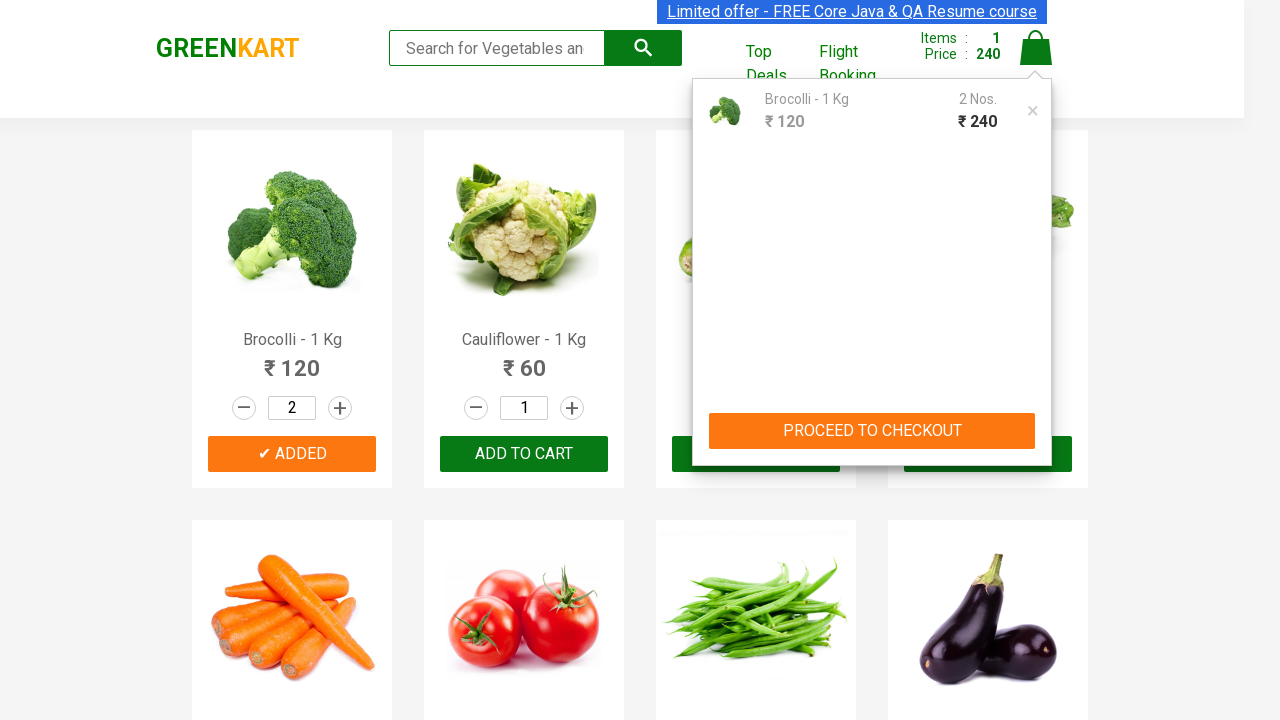

Entered promo code '123456' on .promoCode
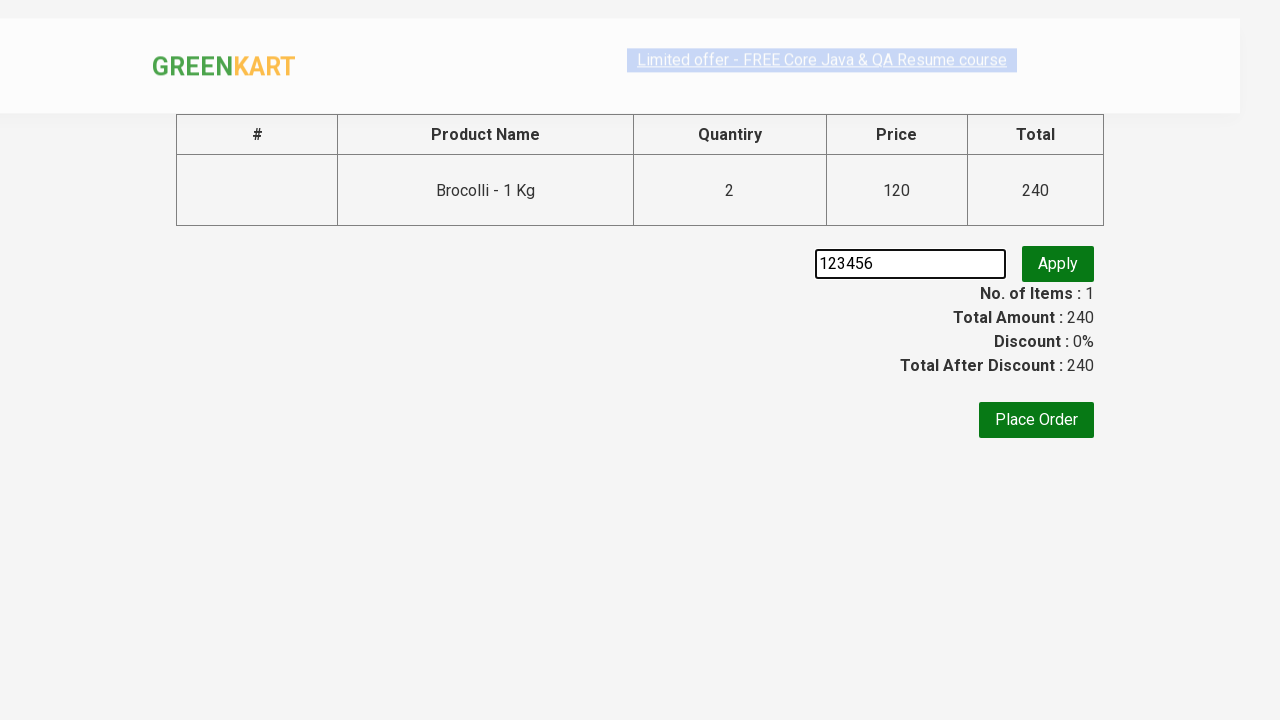

Clicked apply promo button at (1058, 264) on .promoBtn
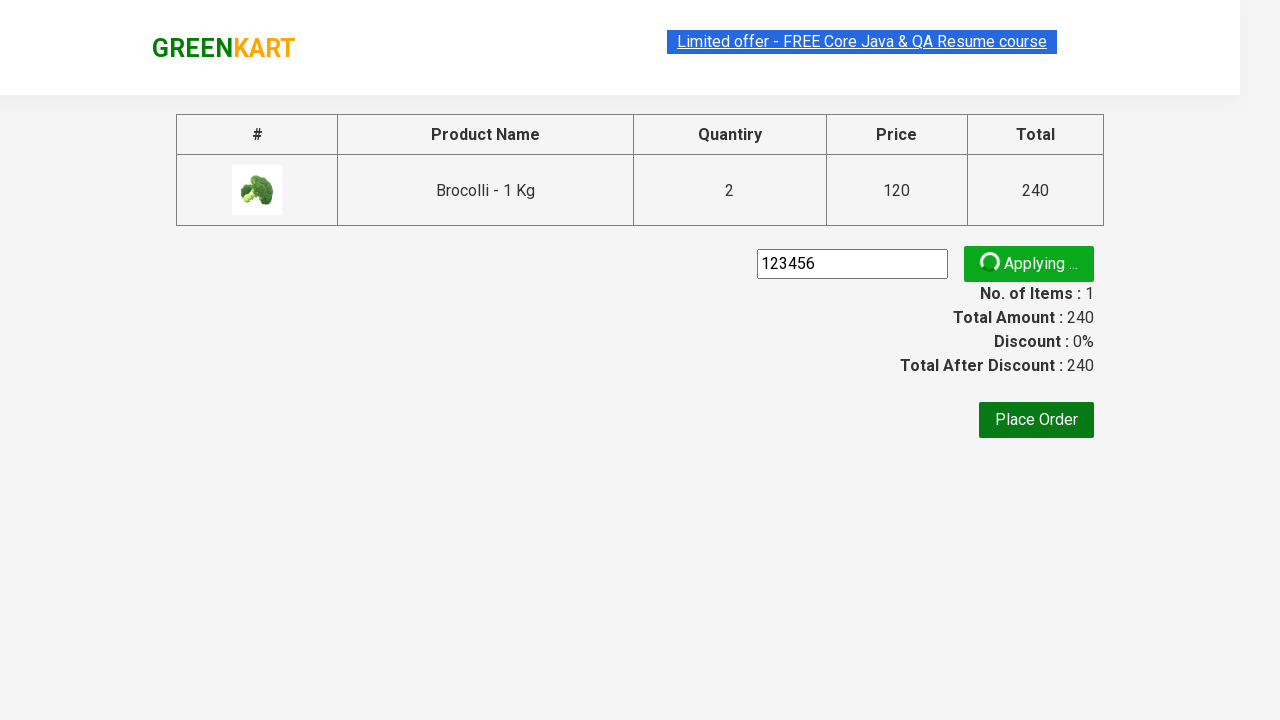

Clicked Place Order button at (1036, 420) on button:has-text("Place Order")
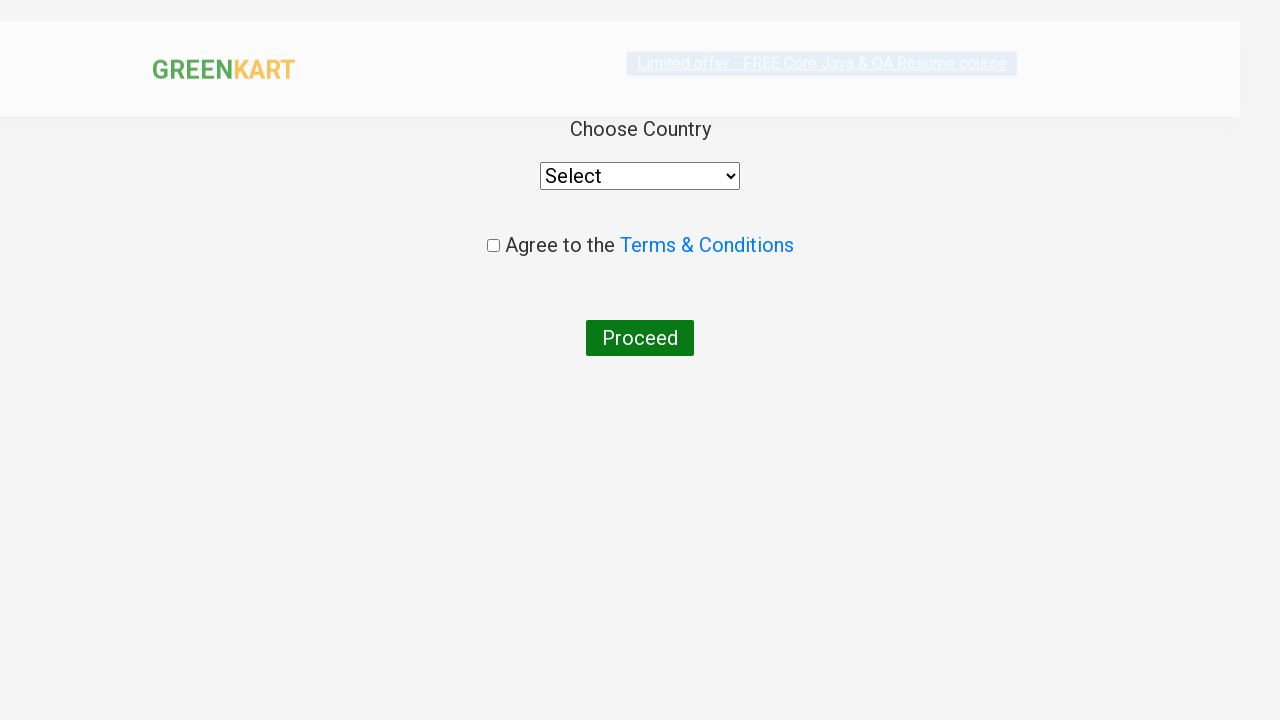

Checked agreement checkbox at (493, 246) on .chkAgree
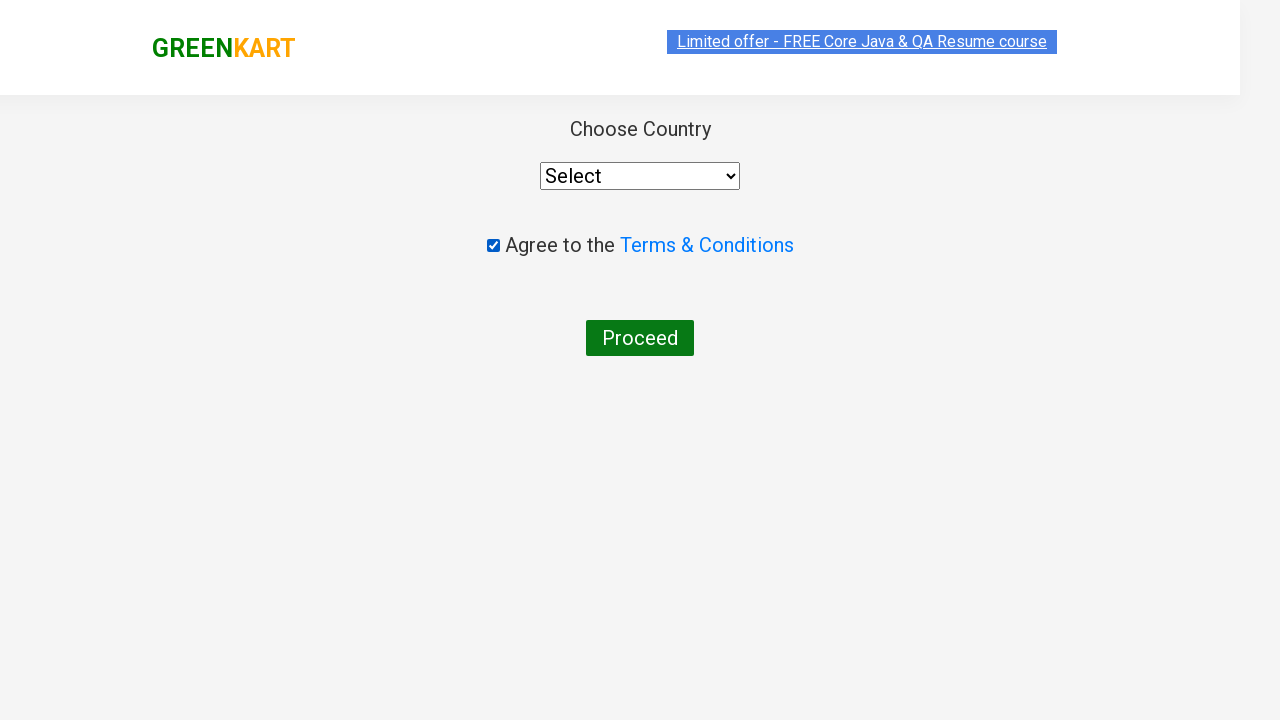

Selected Armenia from country dropdown on #root > div > div > div > div > div > select
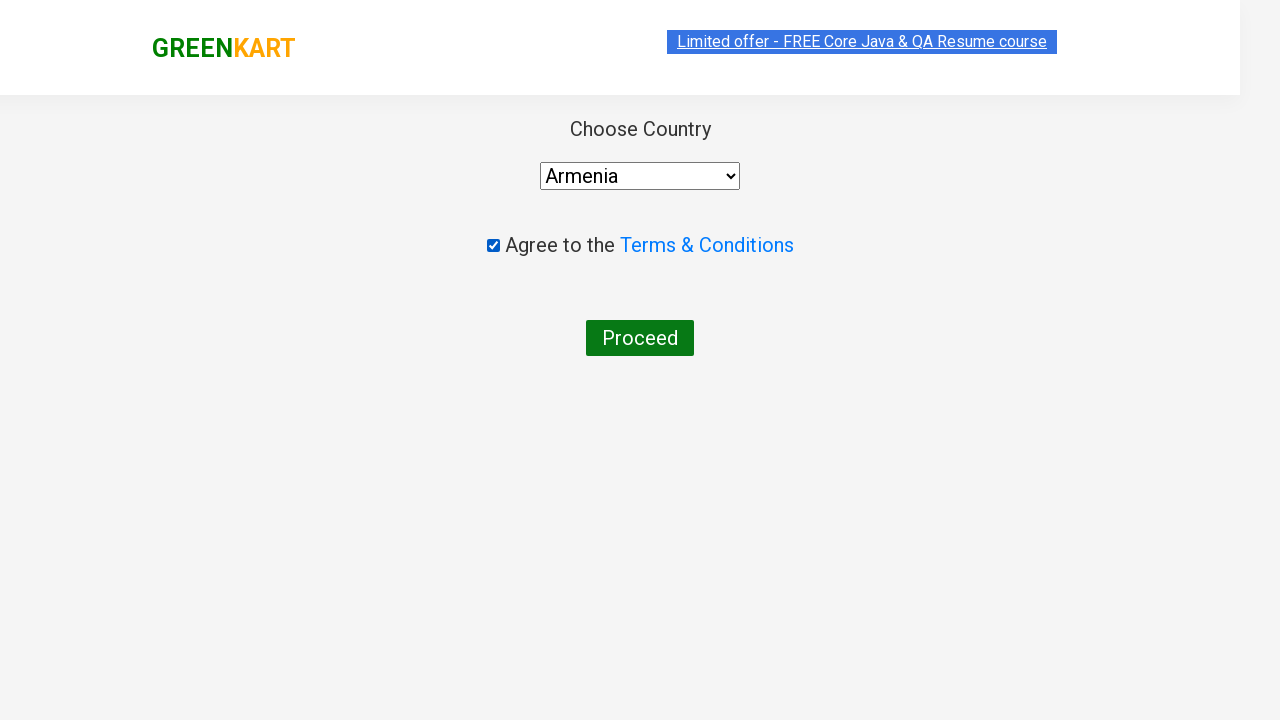

Clicked Proceed button to complete order at (640, 338) on button:has-text("Proceed")
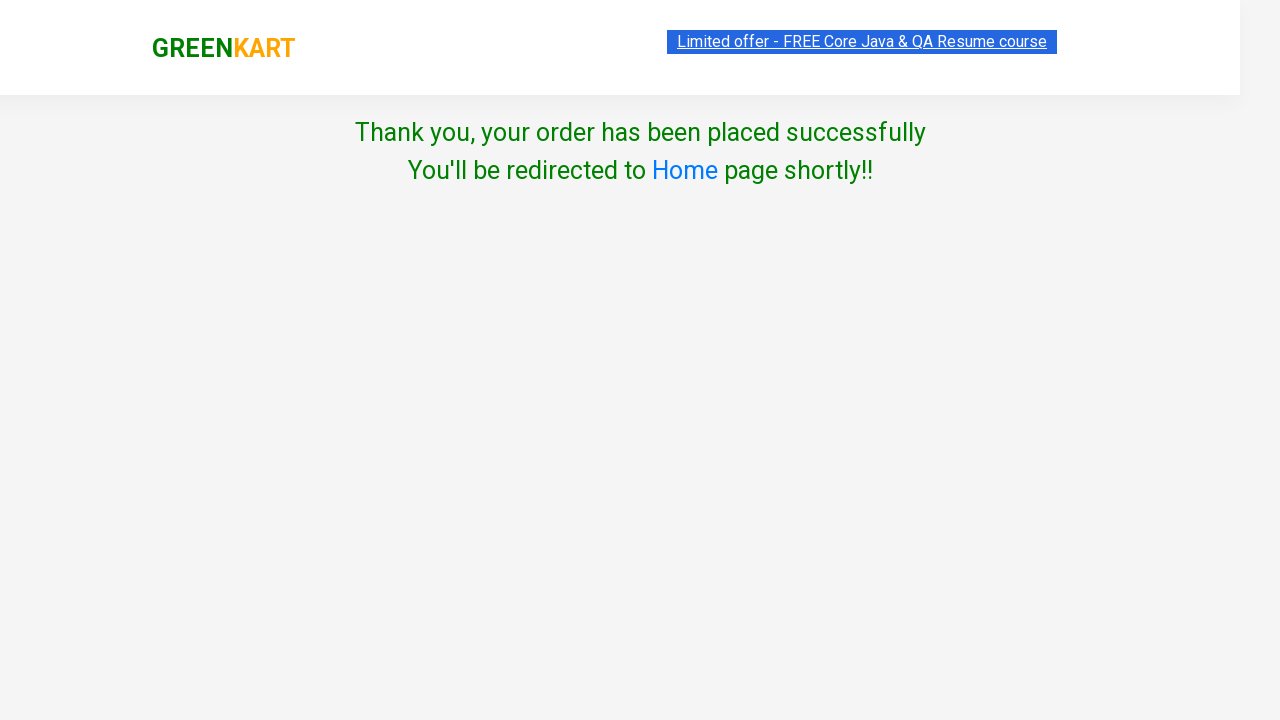

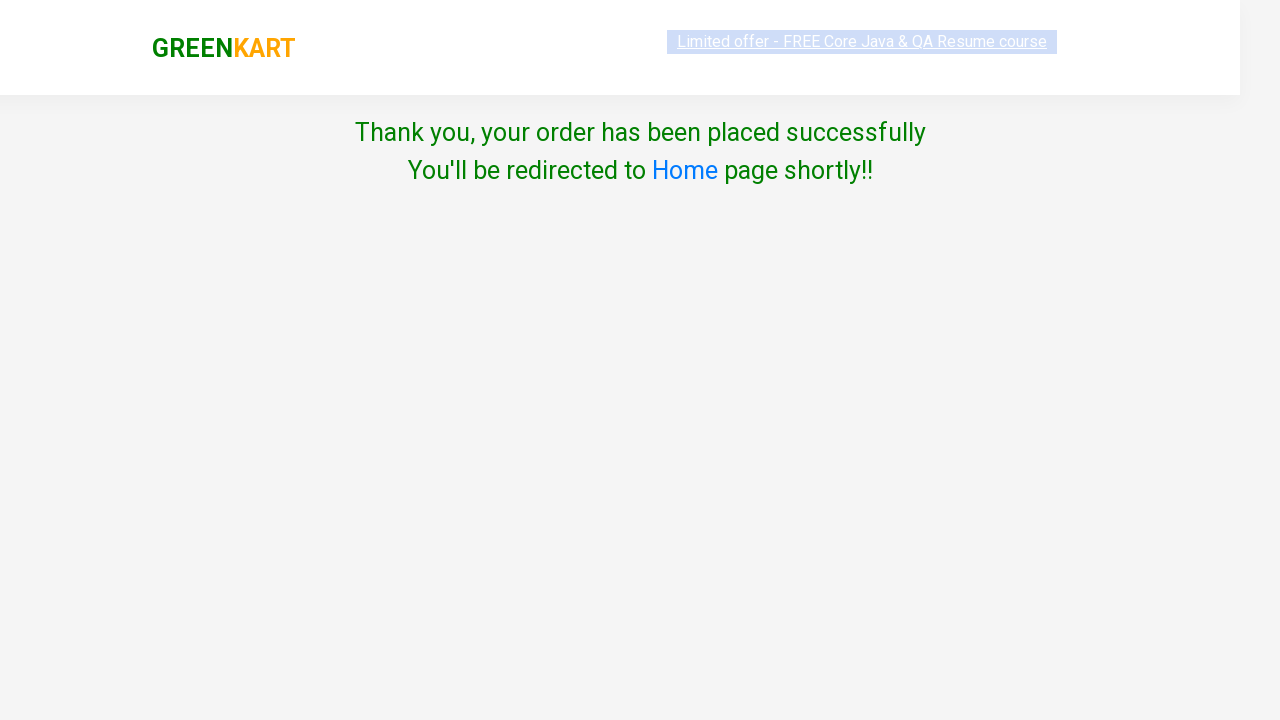